Tests clicking a download link within an iframe on W3Schools tryit page, demonstrating iframe switching and file download interaction

Starting URL: https://www.w3schools.com/tags/tryit.asp?filename=tryhtml5_a_download

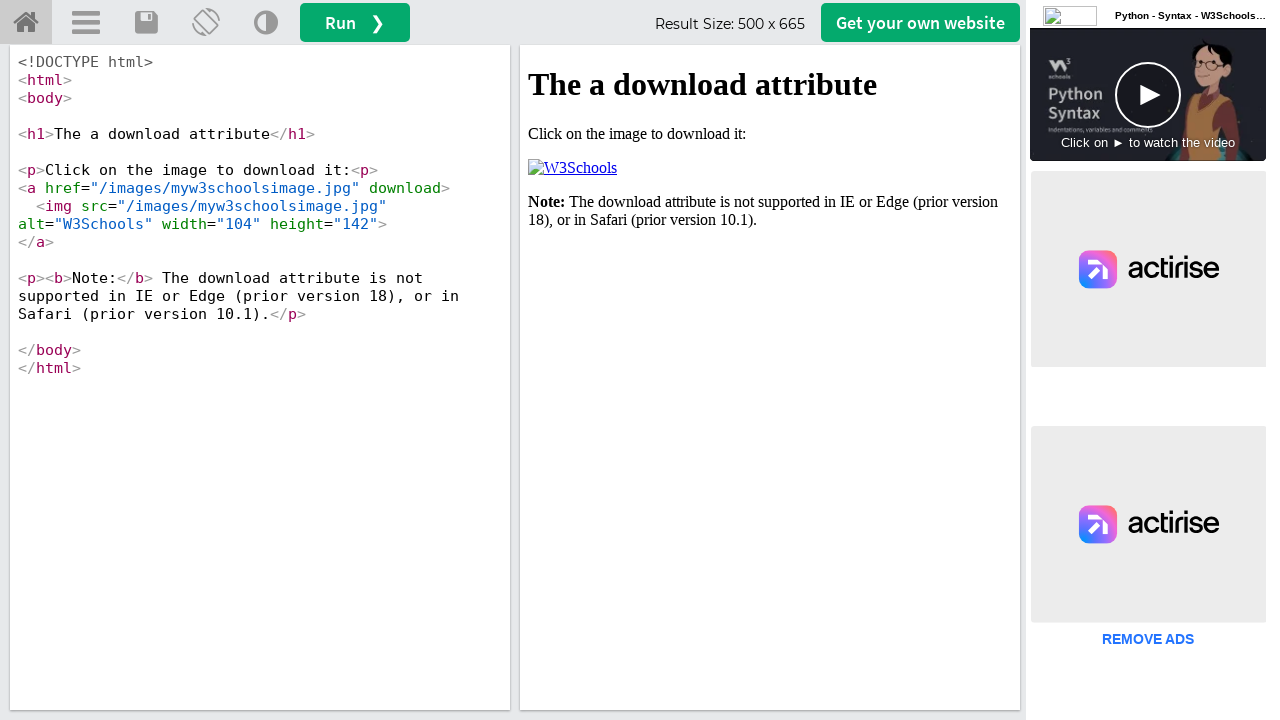

Located iframe with ID 'iframeResult'
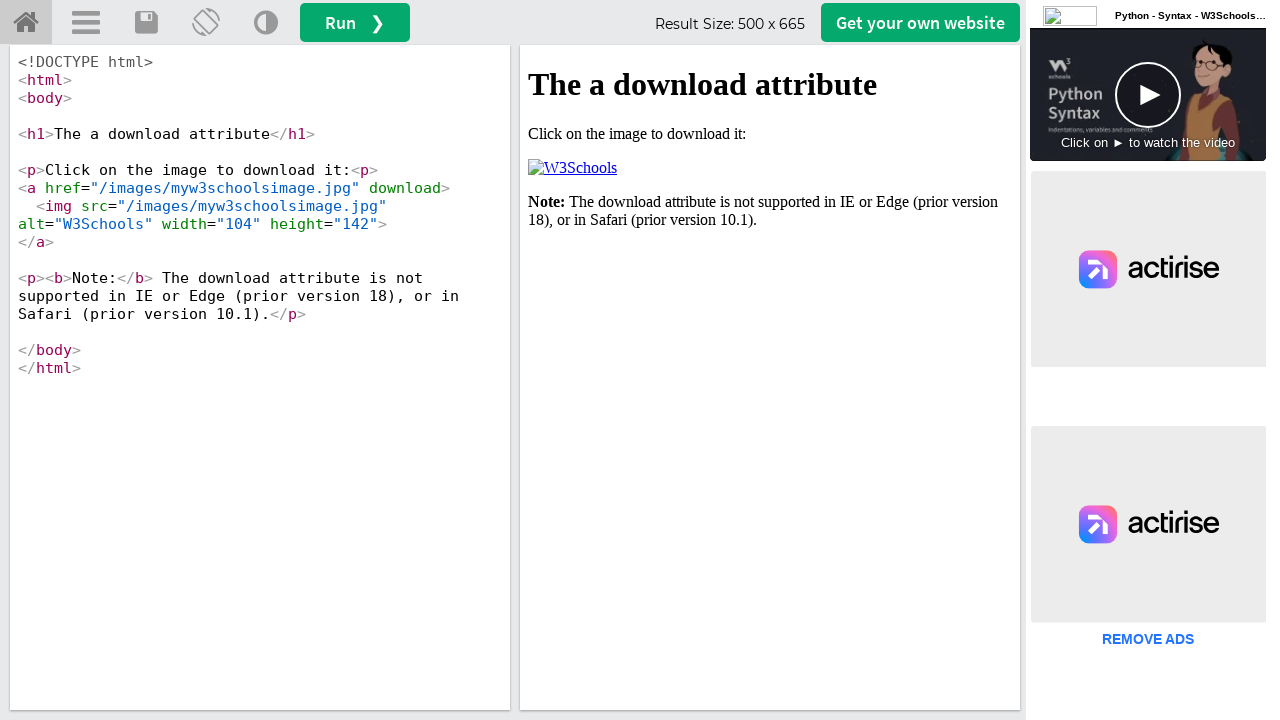

Clicked download link within iframe at (572, 168) on #iframeResult >> internal:control=enter-frame >> xpath=//html/body/p[2]/a
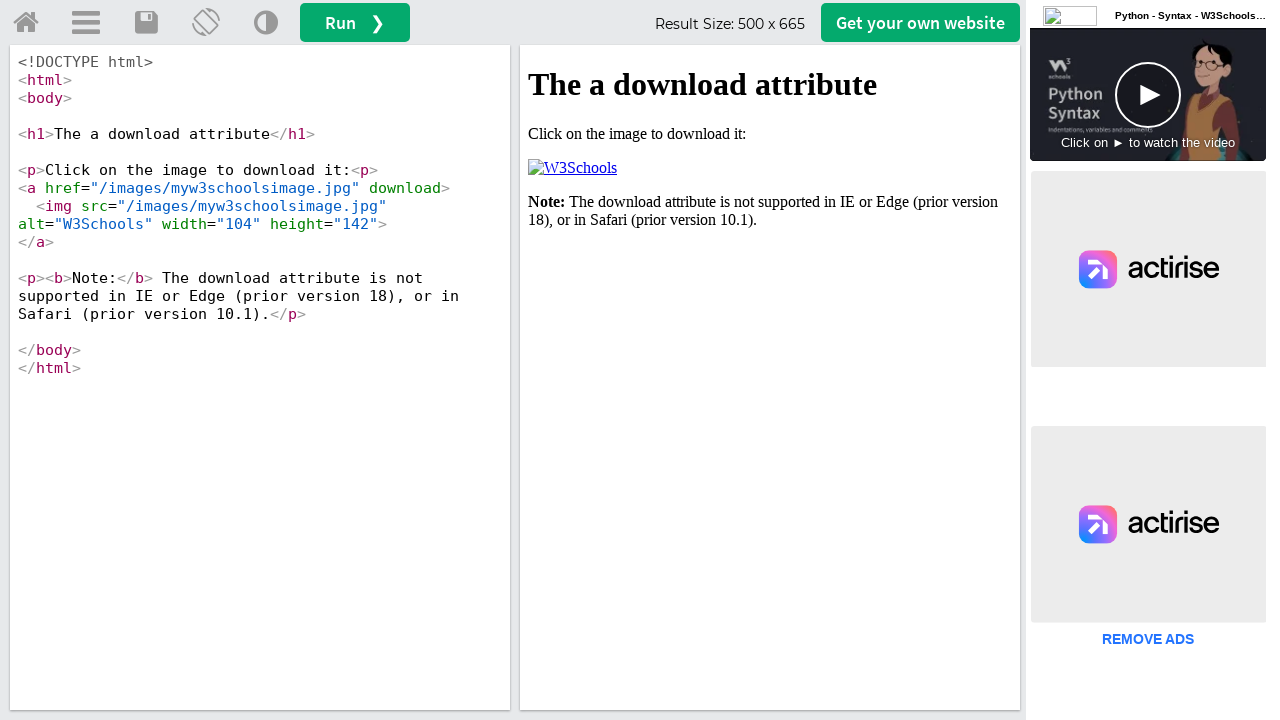

Waited 2000ms for download to initiate
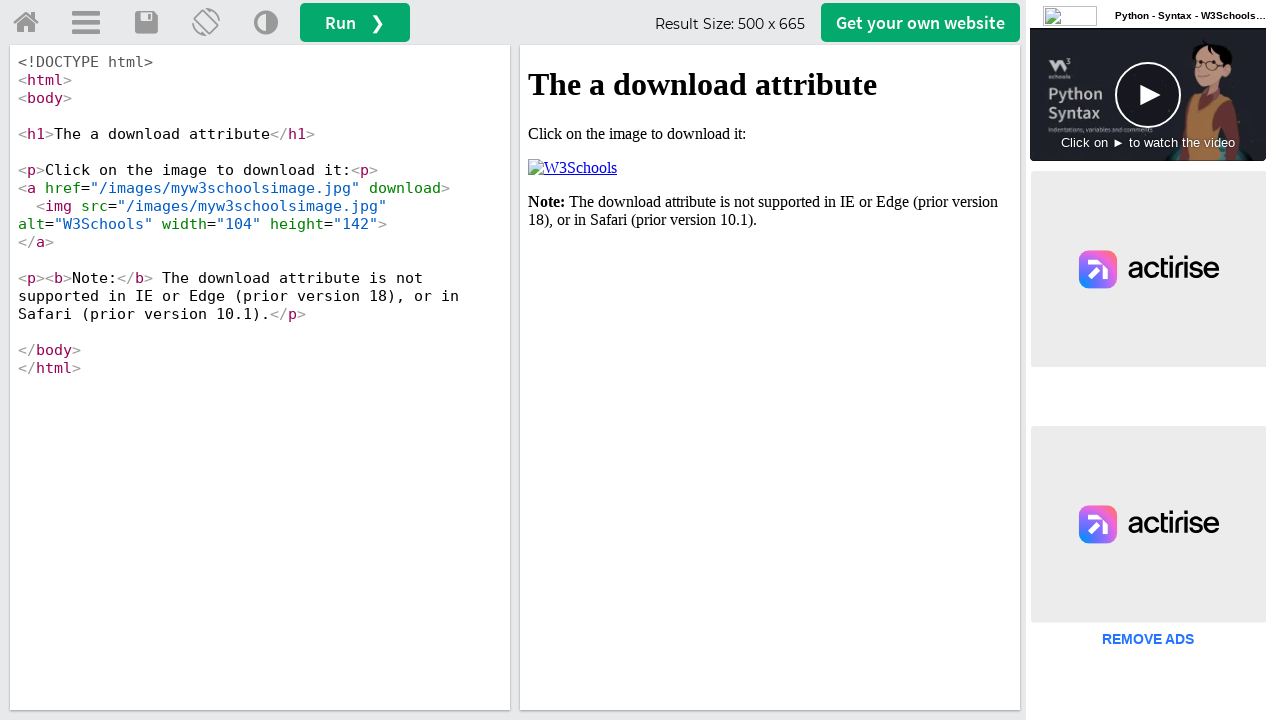

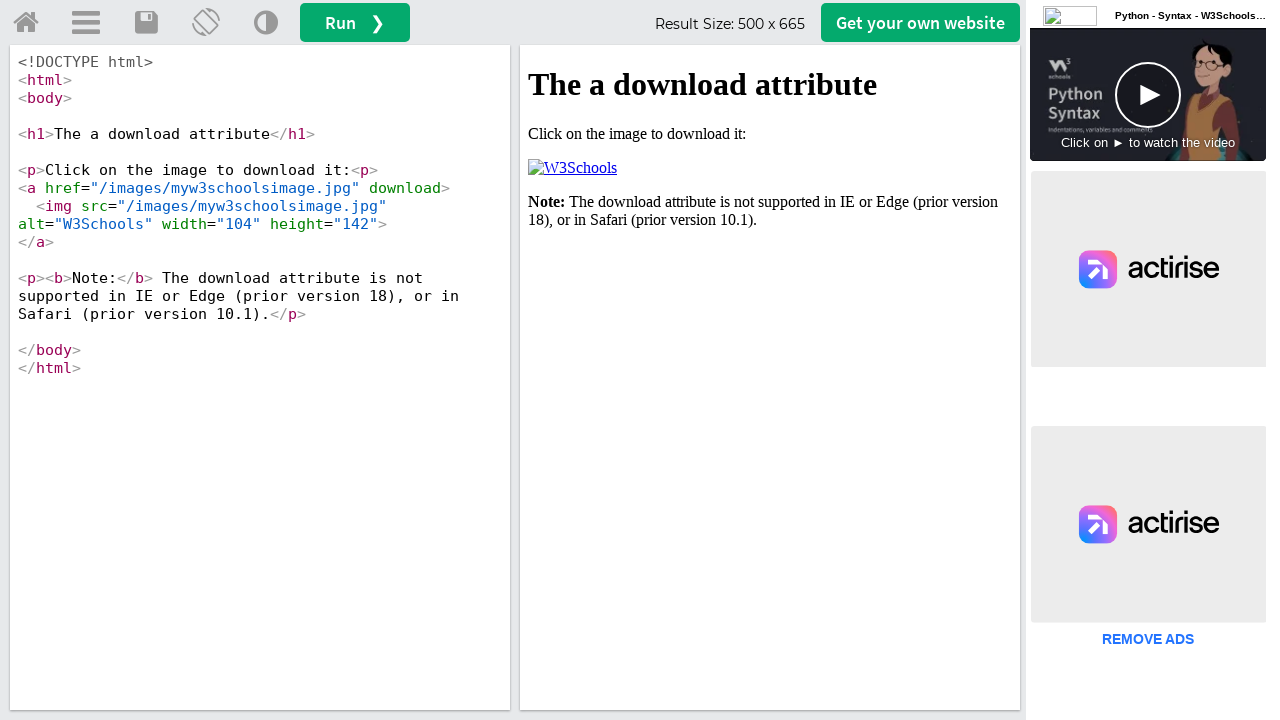